Navigates to the Automation Talks website and verifies the page loads by checking the title

Starting URL: https://automationtalks.com/

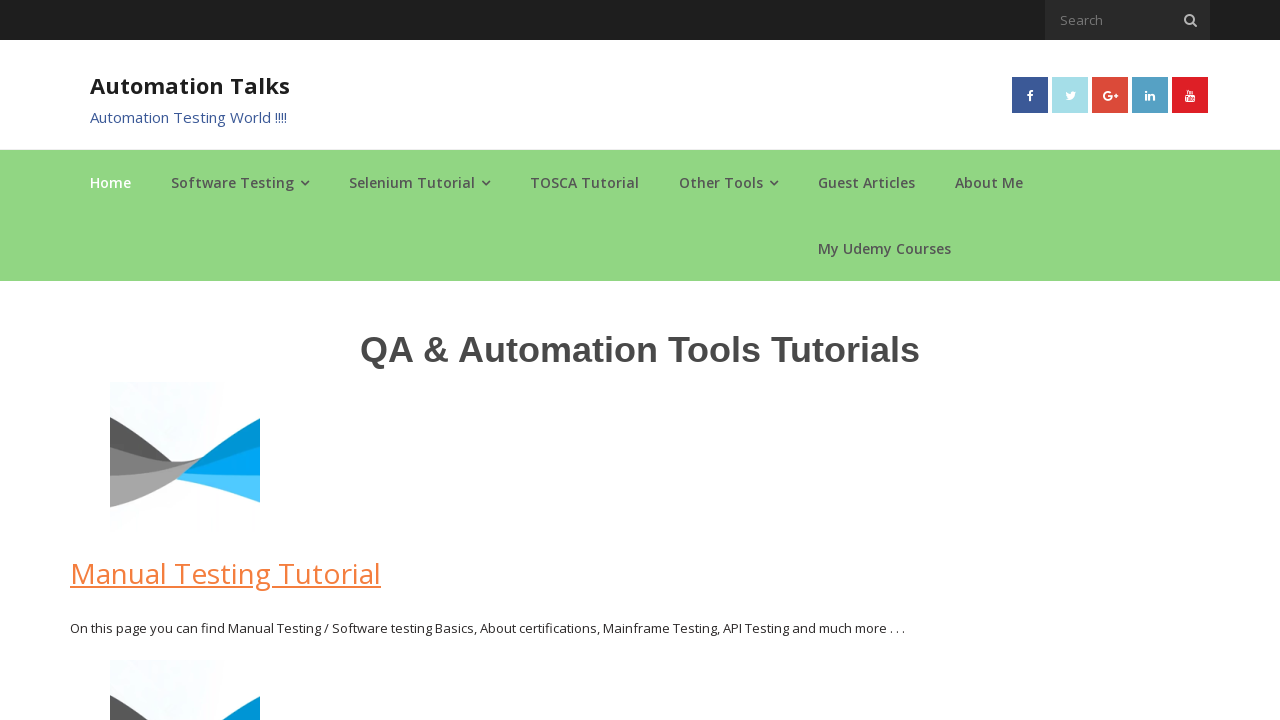

Navigated to Automation Talks website
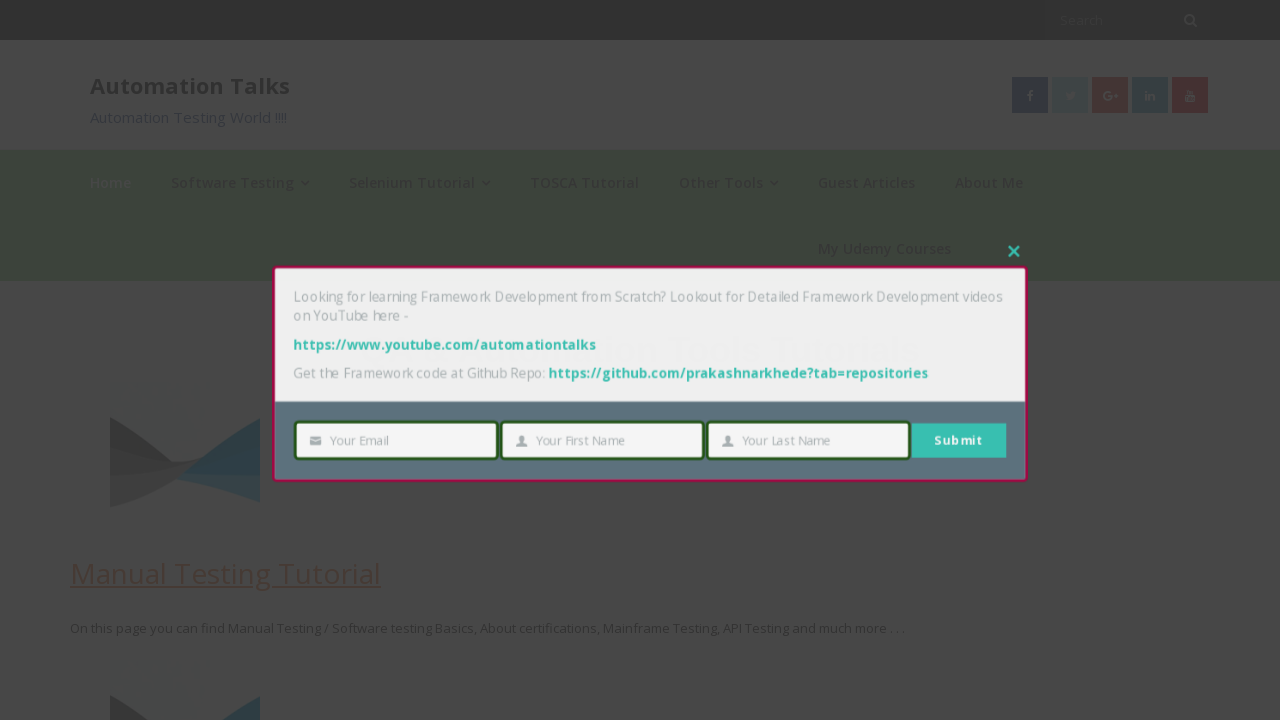

Page loaded and DOM content ready
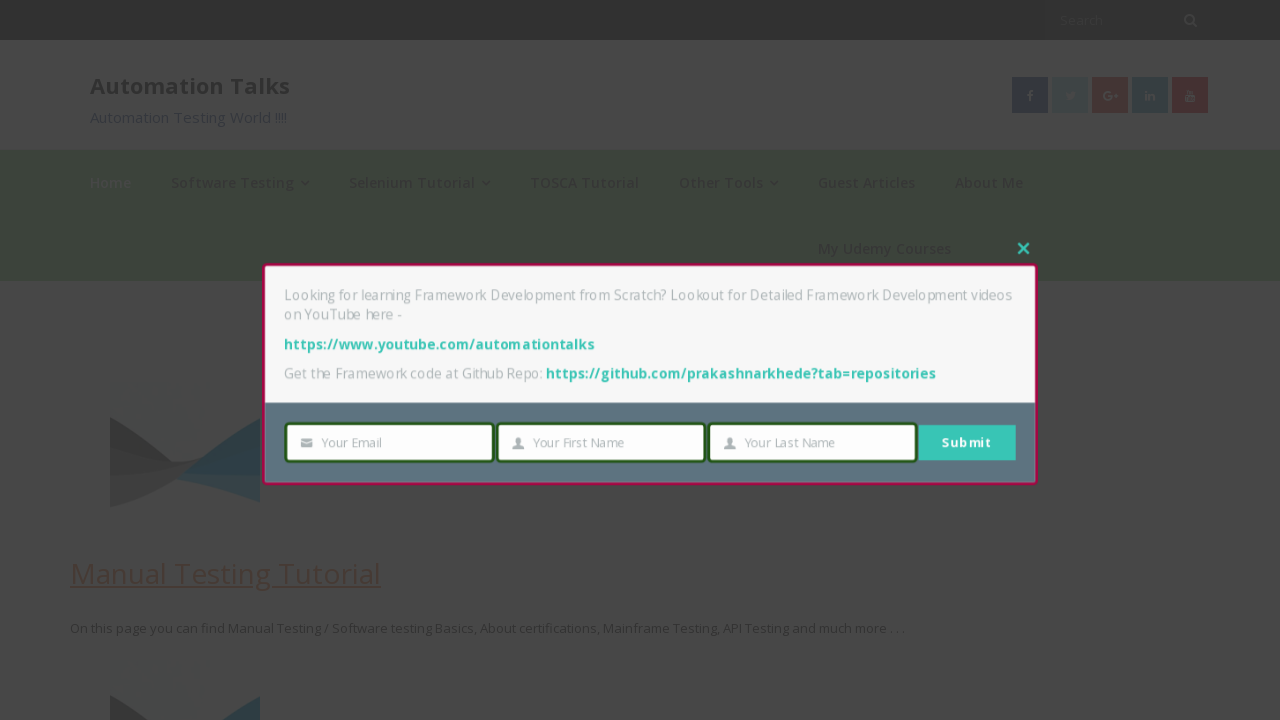

Retrieved page title: AutomationTalks - Learn Automation Testing
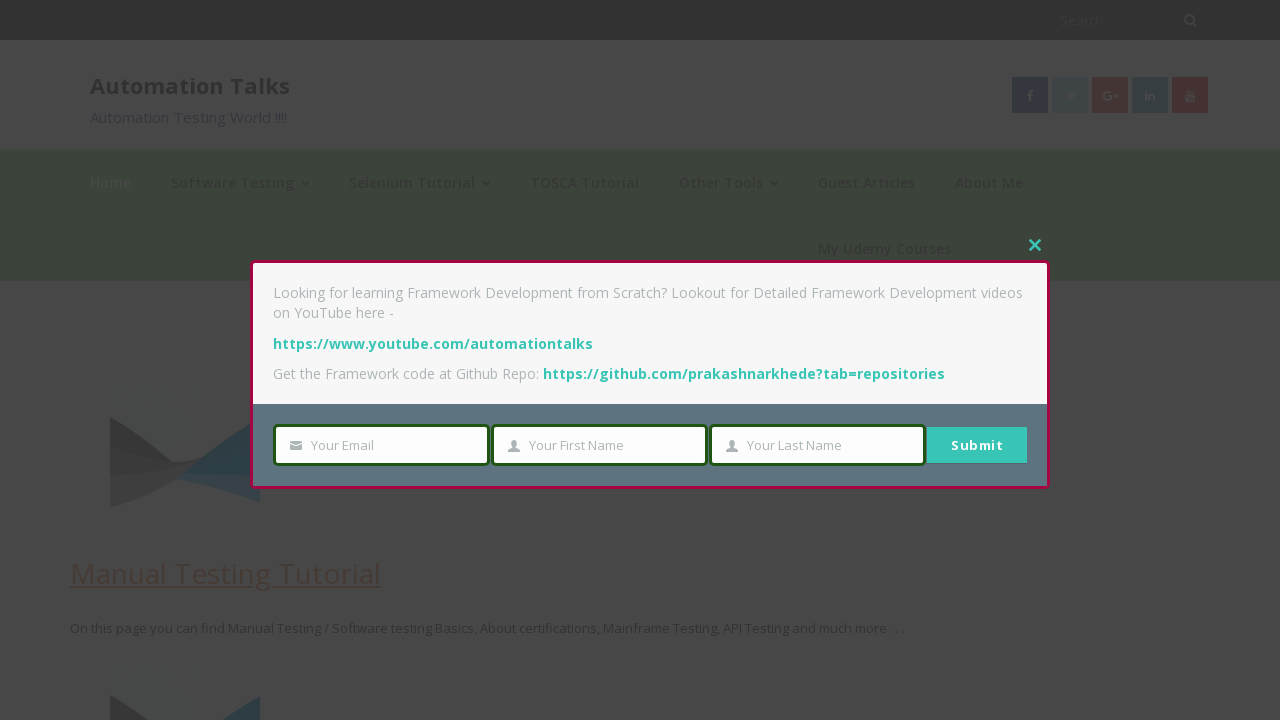

Verified page title is not empty
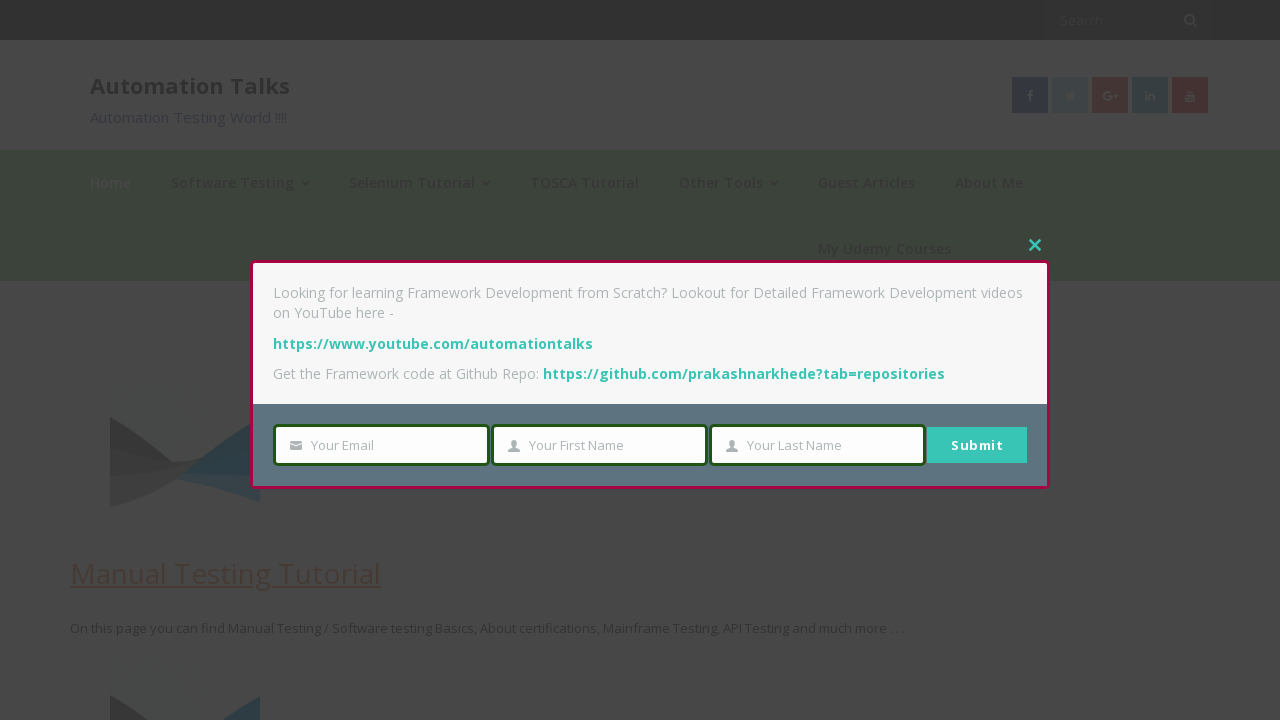

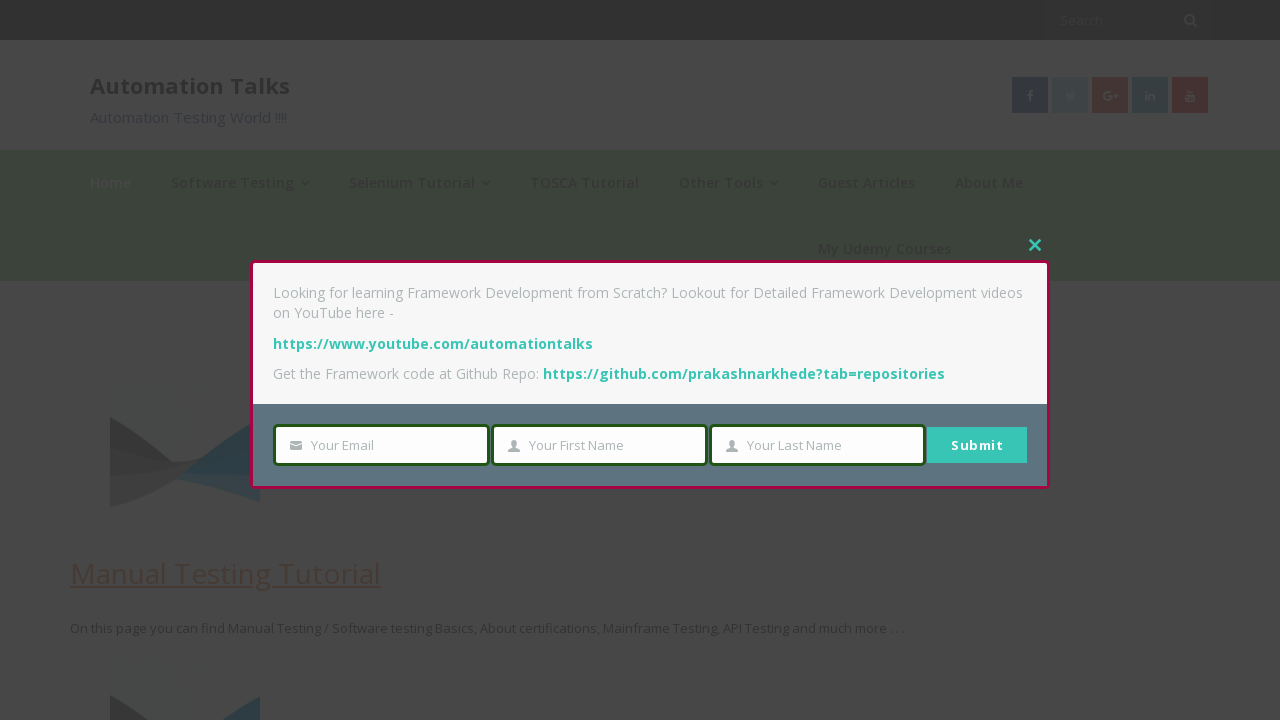